Tests basic browser navigation by visiting GitHub homepage, then navigating to saucedemo.com, verifying the page title contains "Swag", and then navigating back to the previous page.

Starting URL: https://github.com/

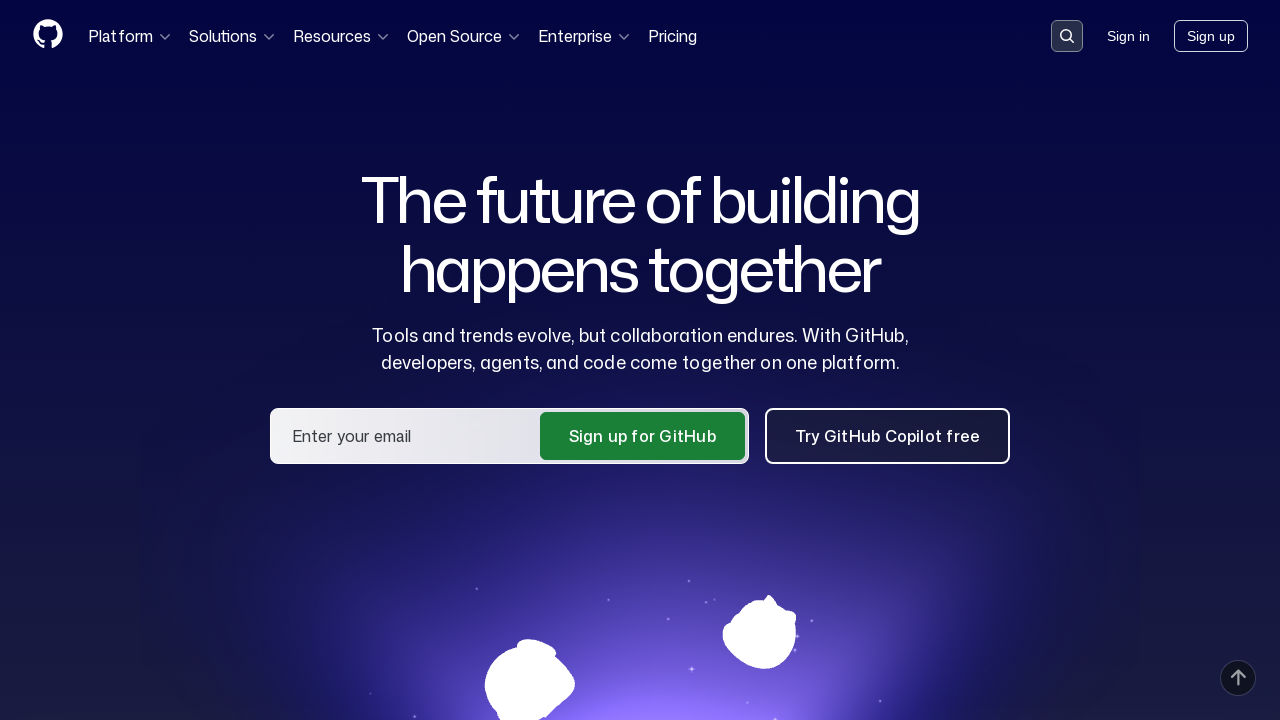

GitHub homepage loaded (domcontentloaded)
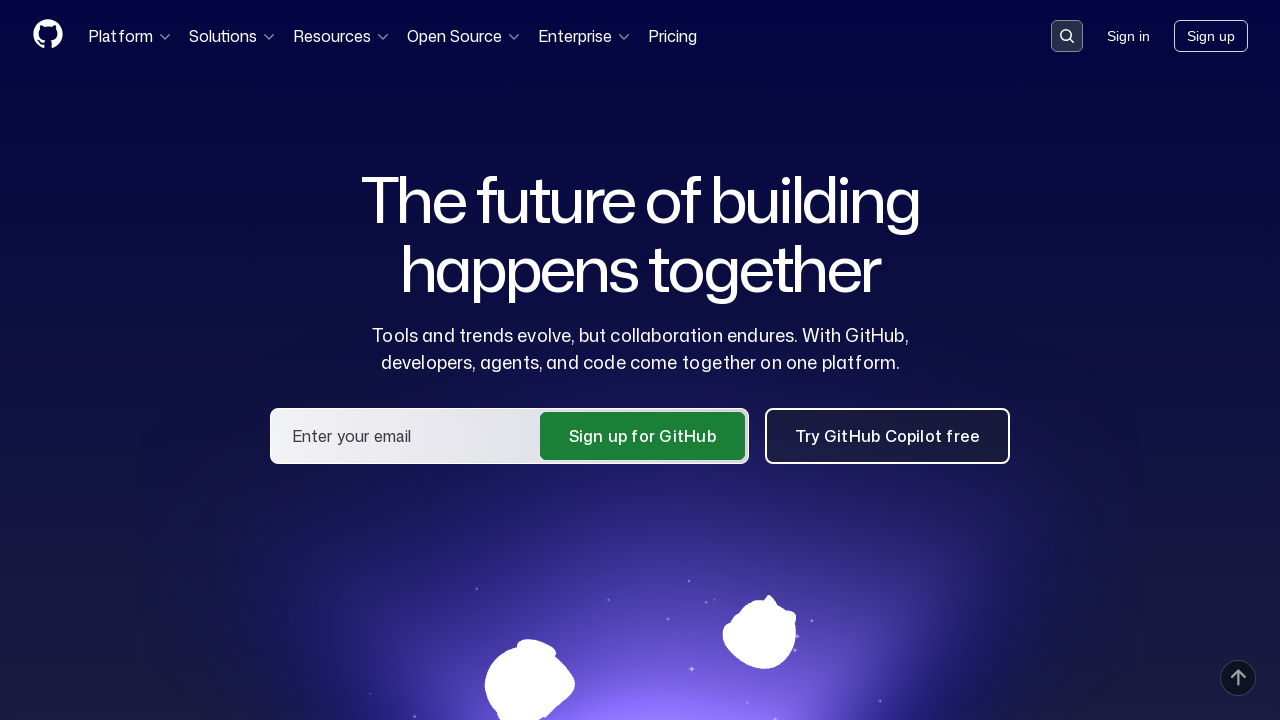

Navigated to https://www.saucedemo.com/
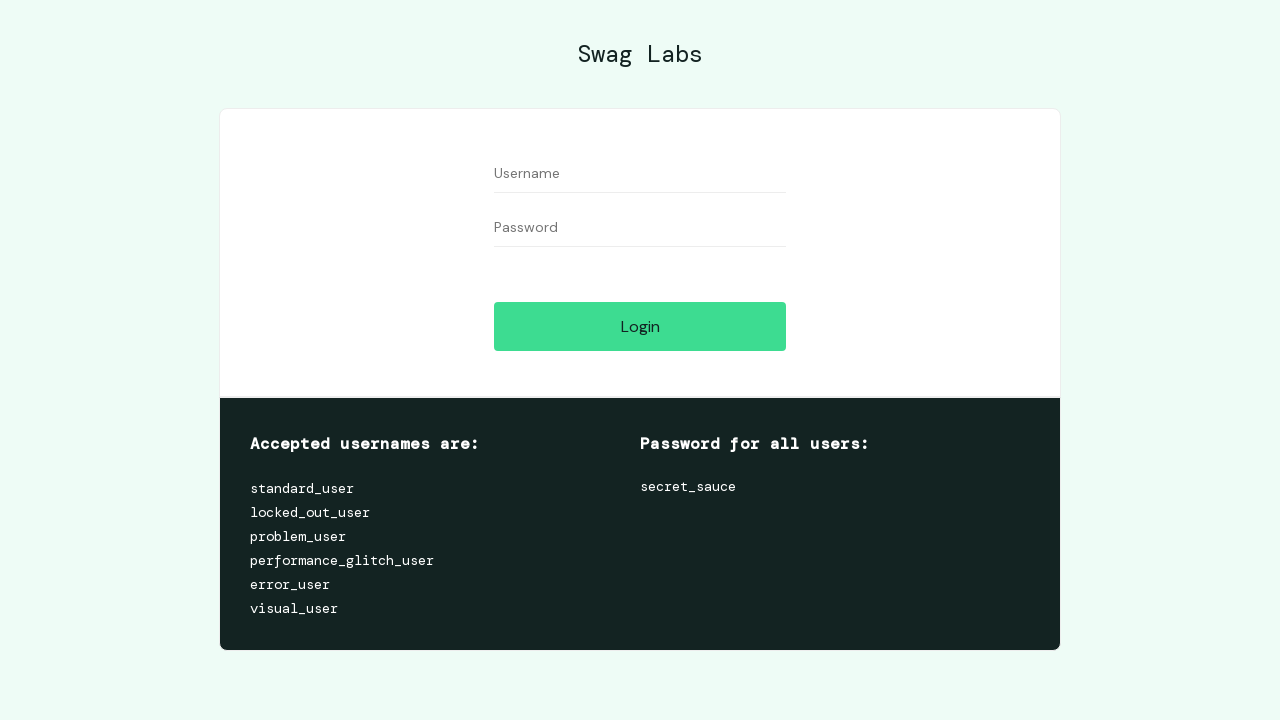

Saucedemo page loaded (domcontentloaded)
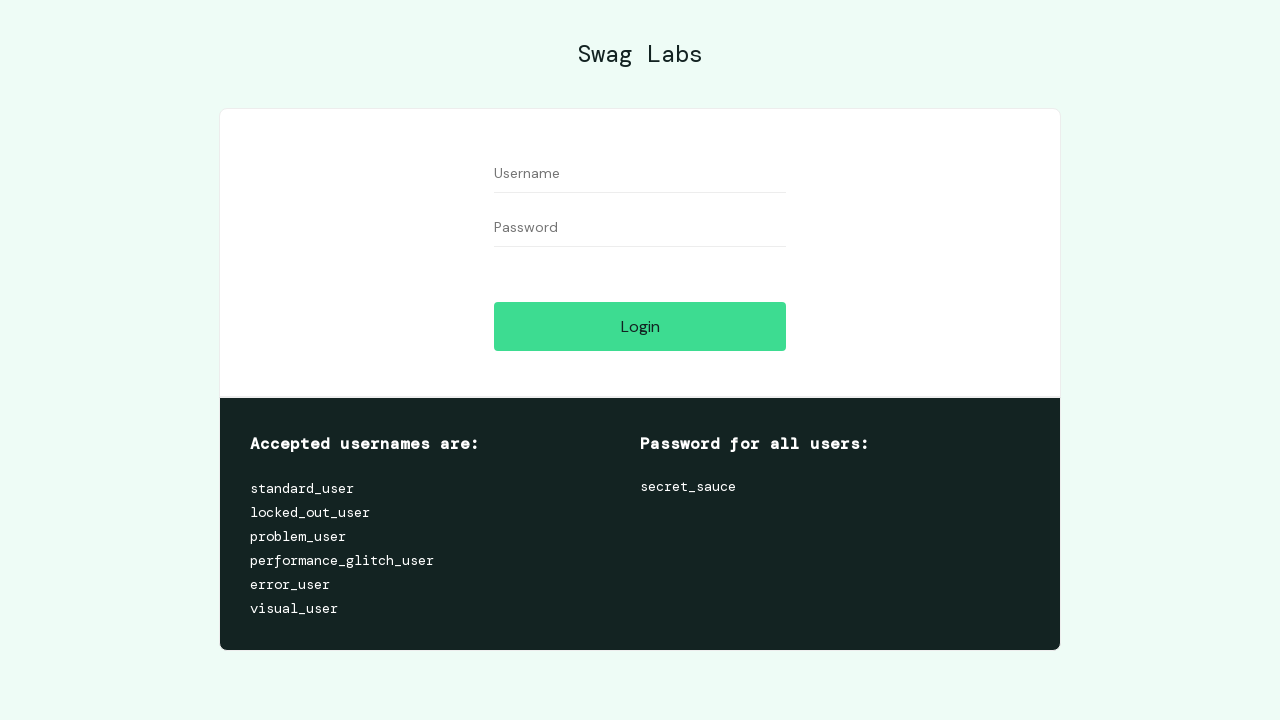

Retrieved page title: Swag Labs
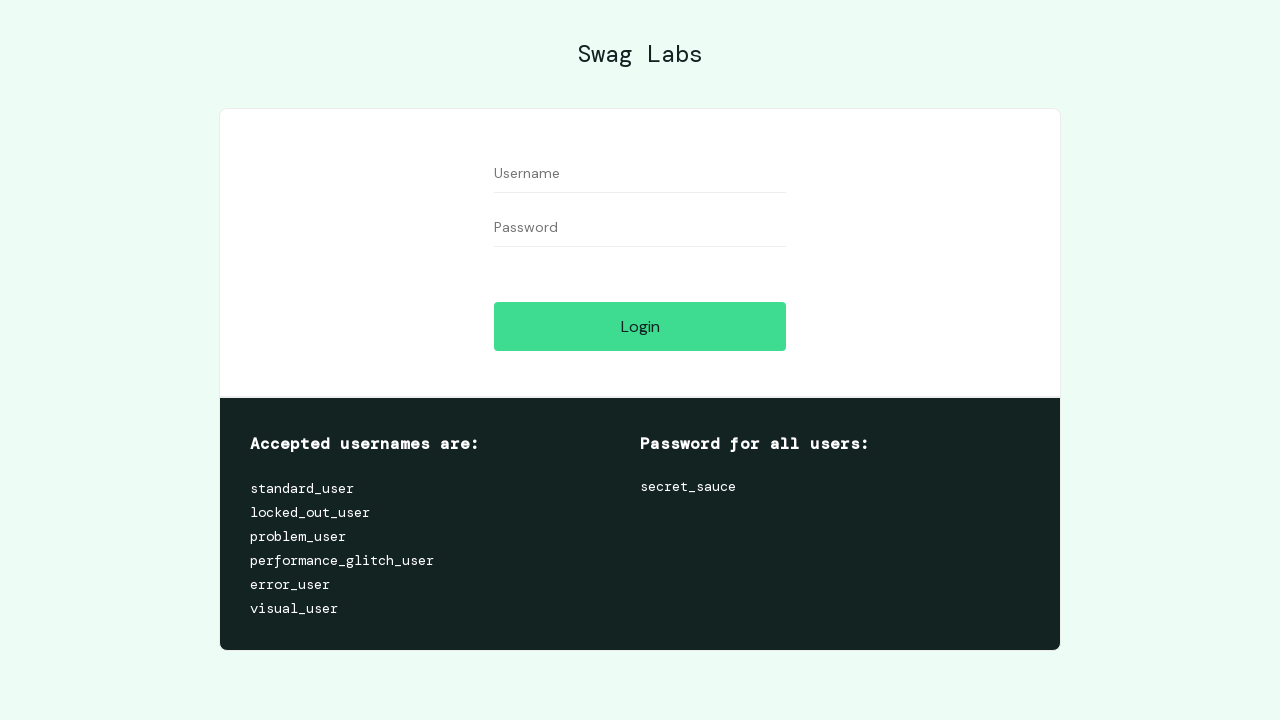

Verified page title contains 'Swag'
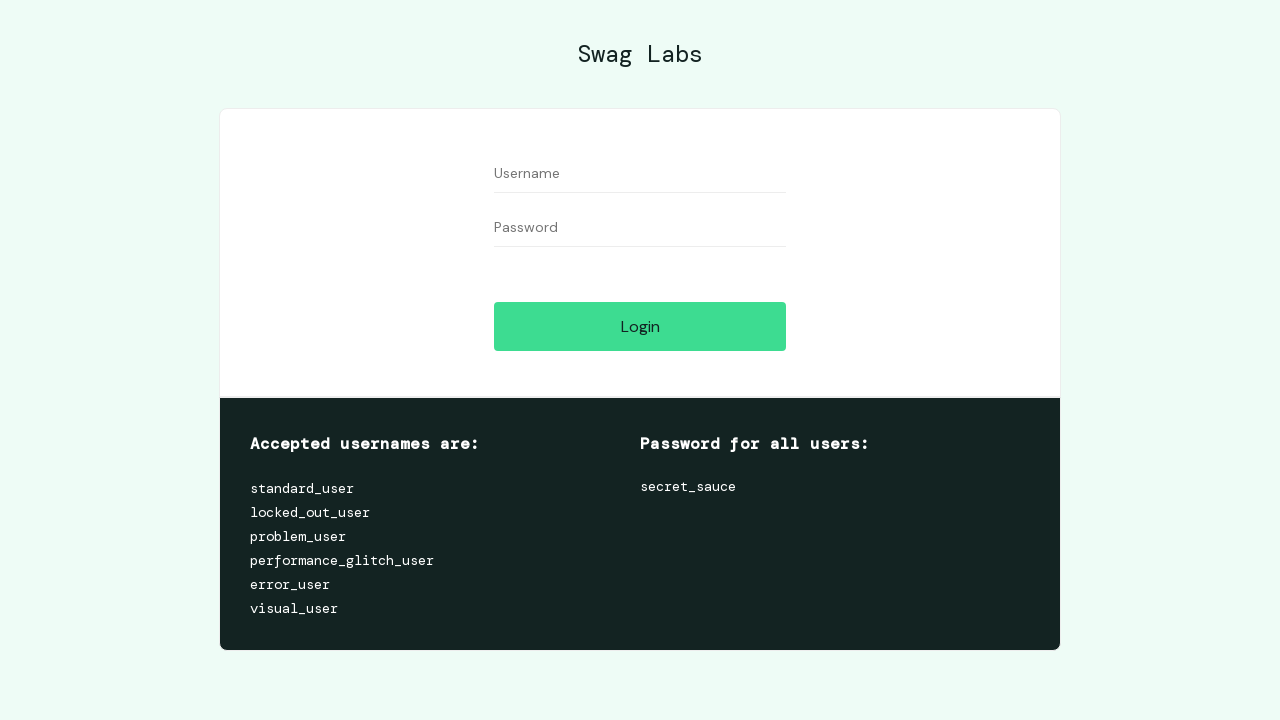

Navigated back to GitHub homepage
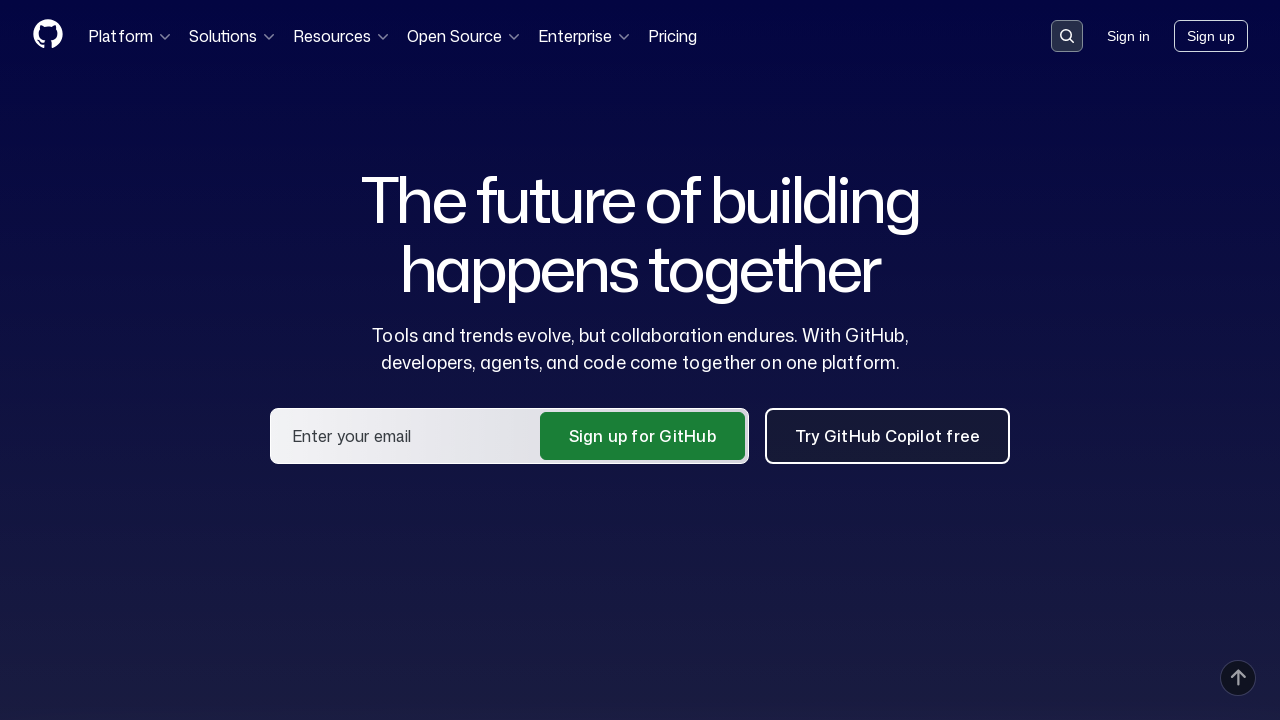

GitHub homepage loaded after navigation back (domcontentloaded)
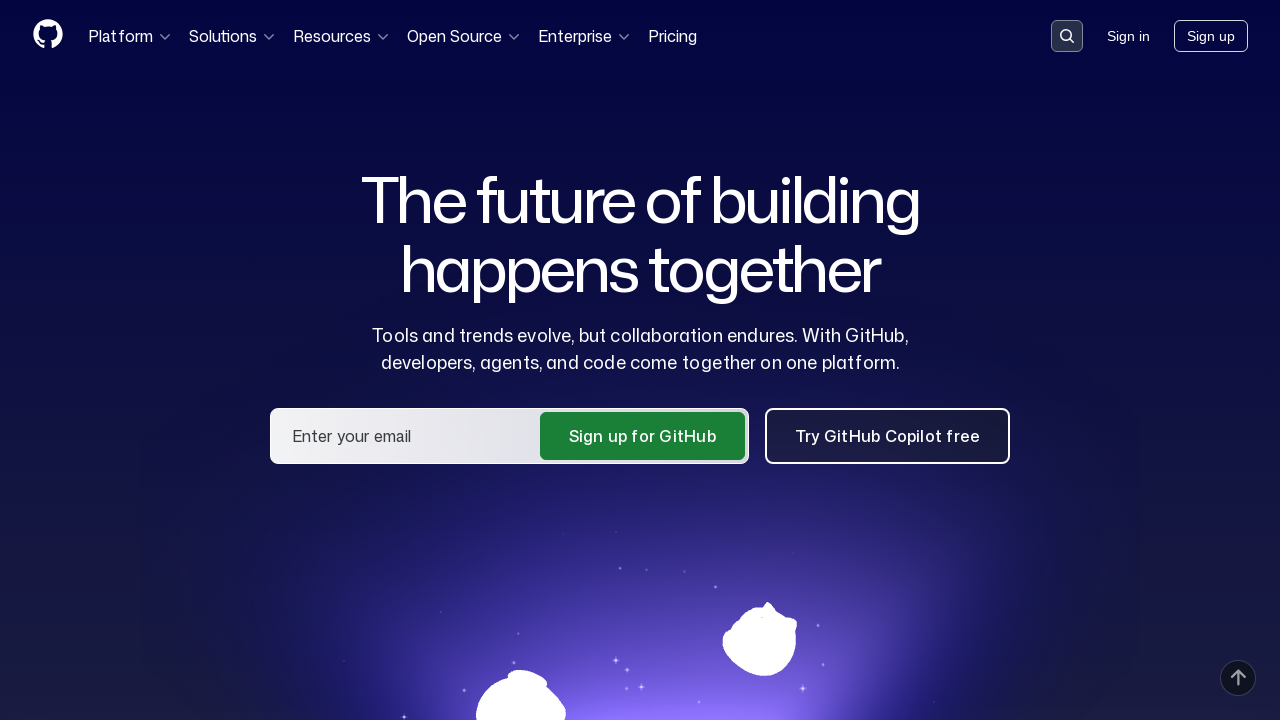

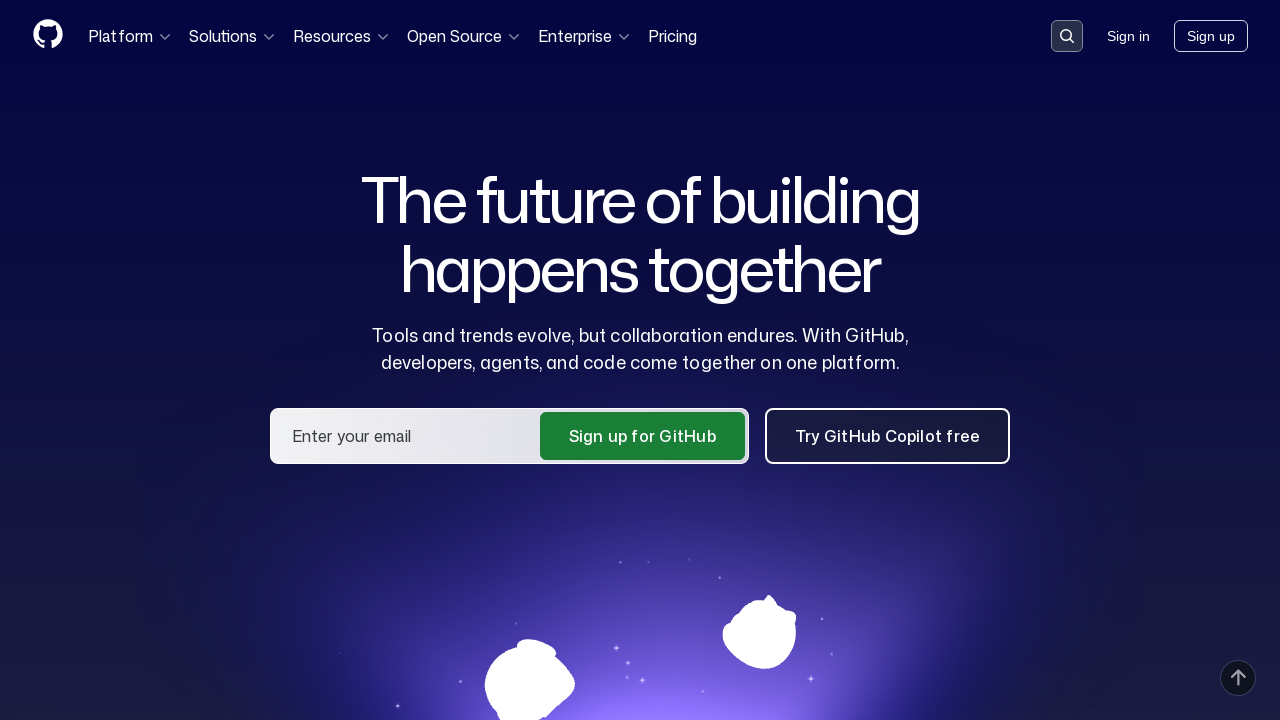